Navigates to the KTM motorcycle manufacturer website

Starting URL: https://www.ktm.com/en-us.html

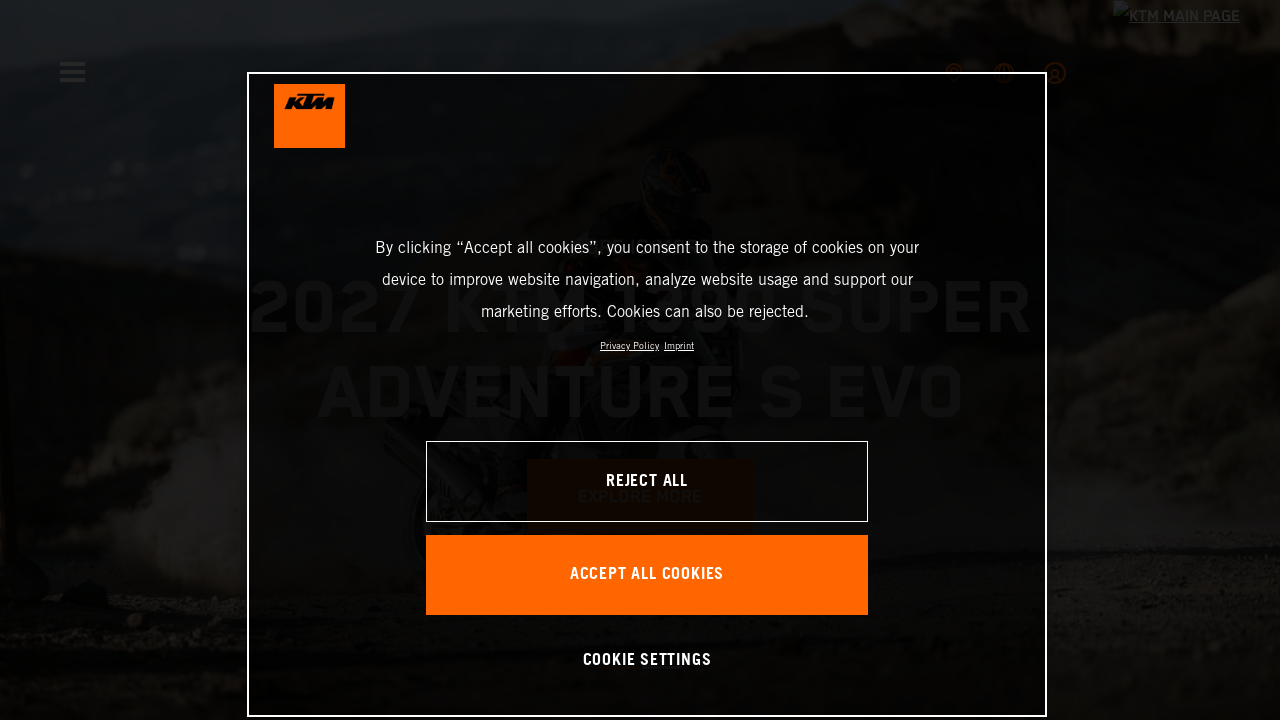

Navigated to KTM motorcycle manufacturer website
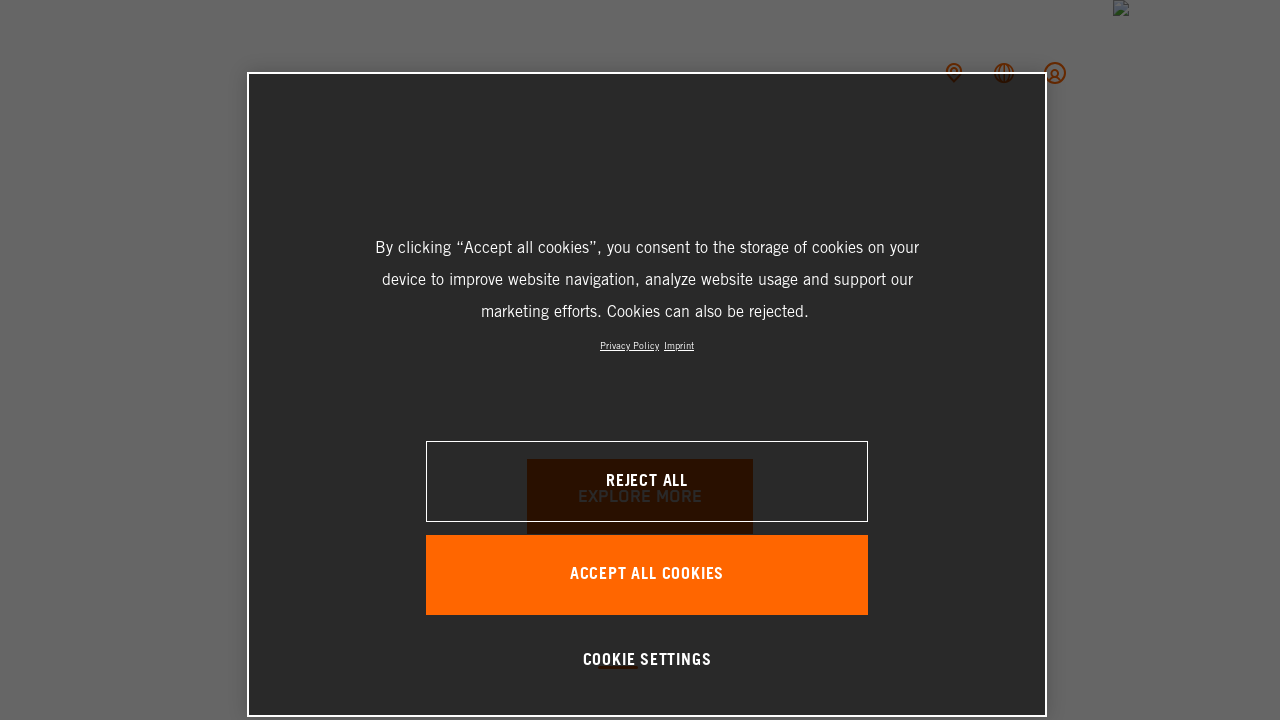

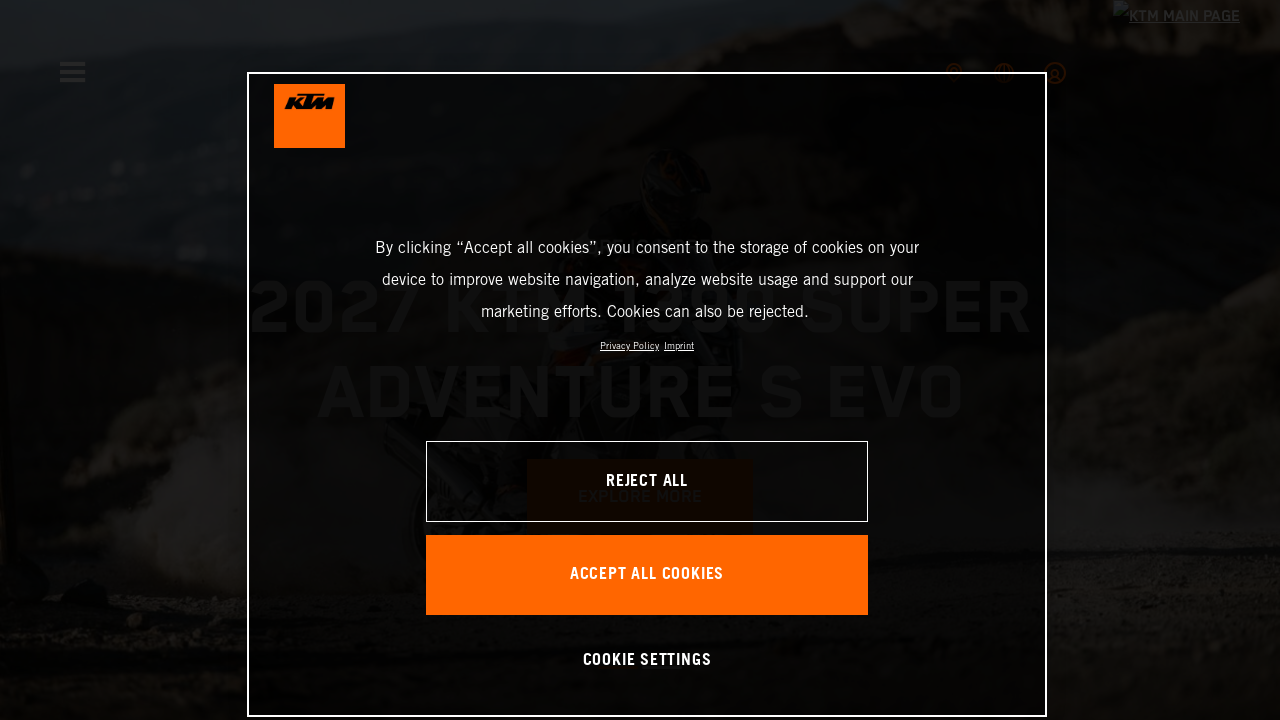